Demonstrates right-click context menu interaction by performing a context click on a button element

Starting URL: https://swisnl.github.io/jQuery-contextMenu/demo.html

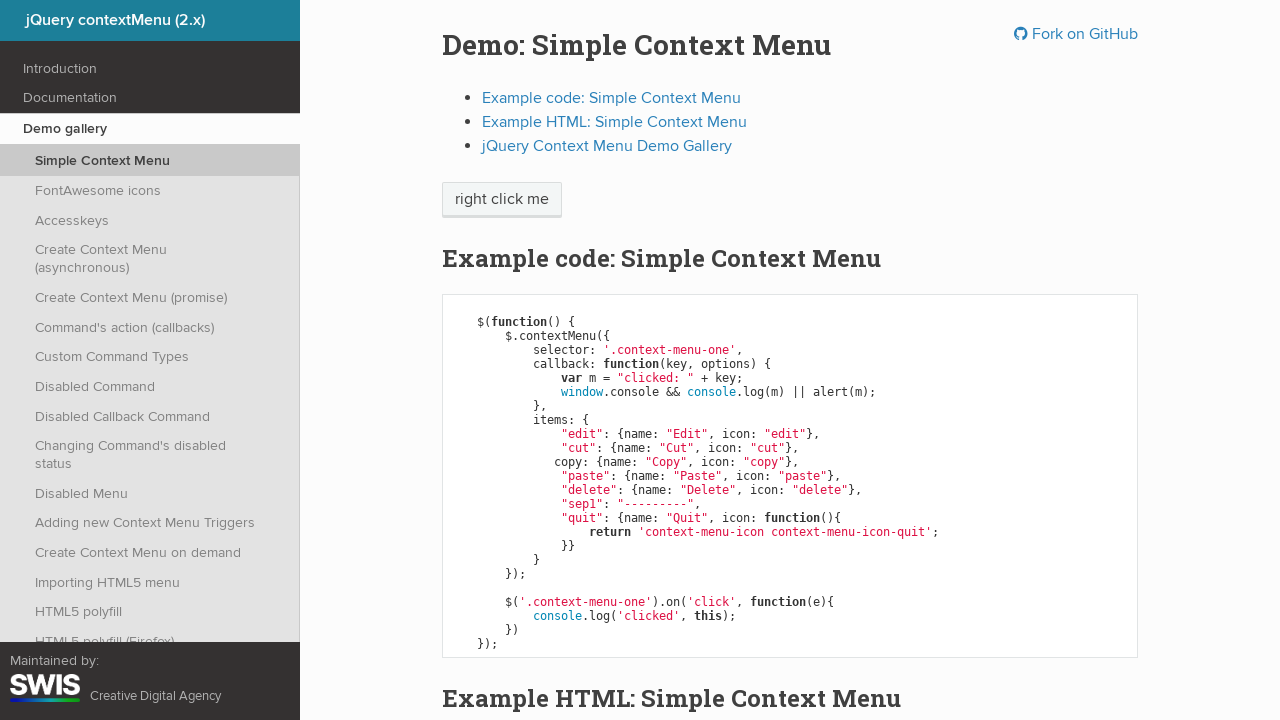

Located context menu button element
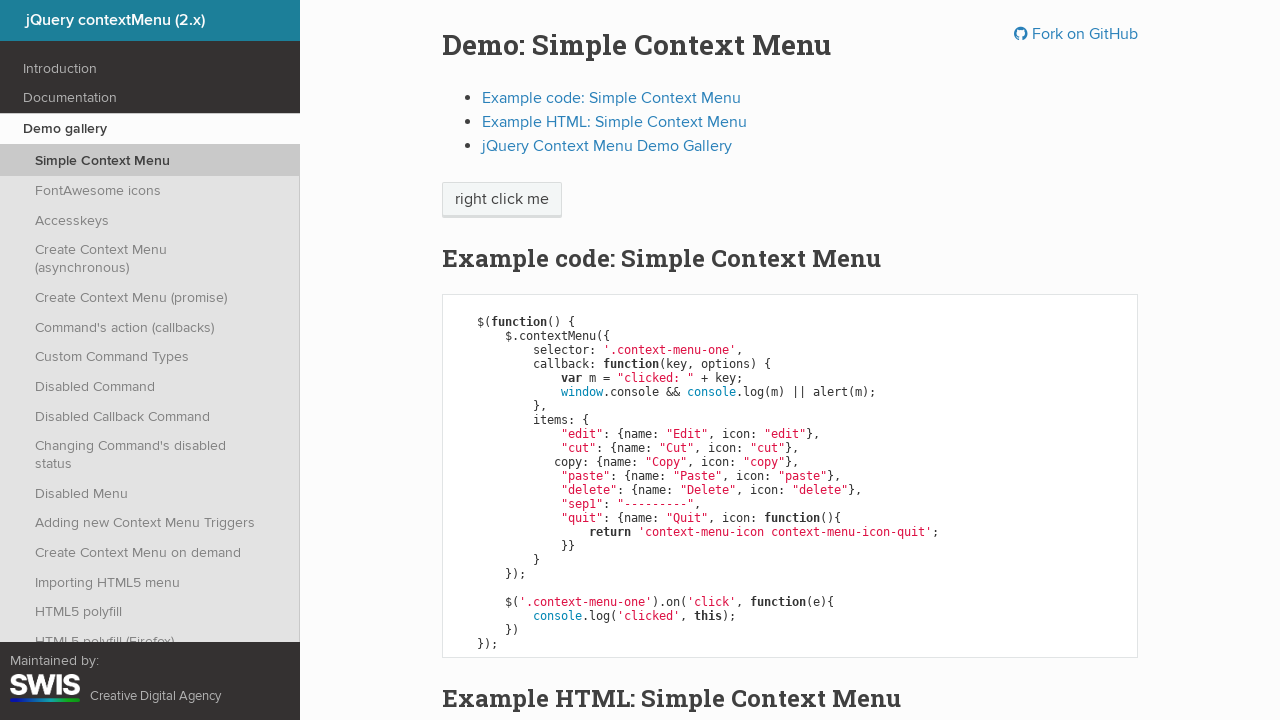

Performed right-click on context menu button at (502, 200) on xpath=//span[@class='context-menu-one btn btn-neutral']
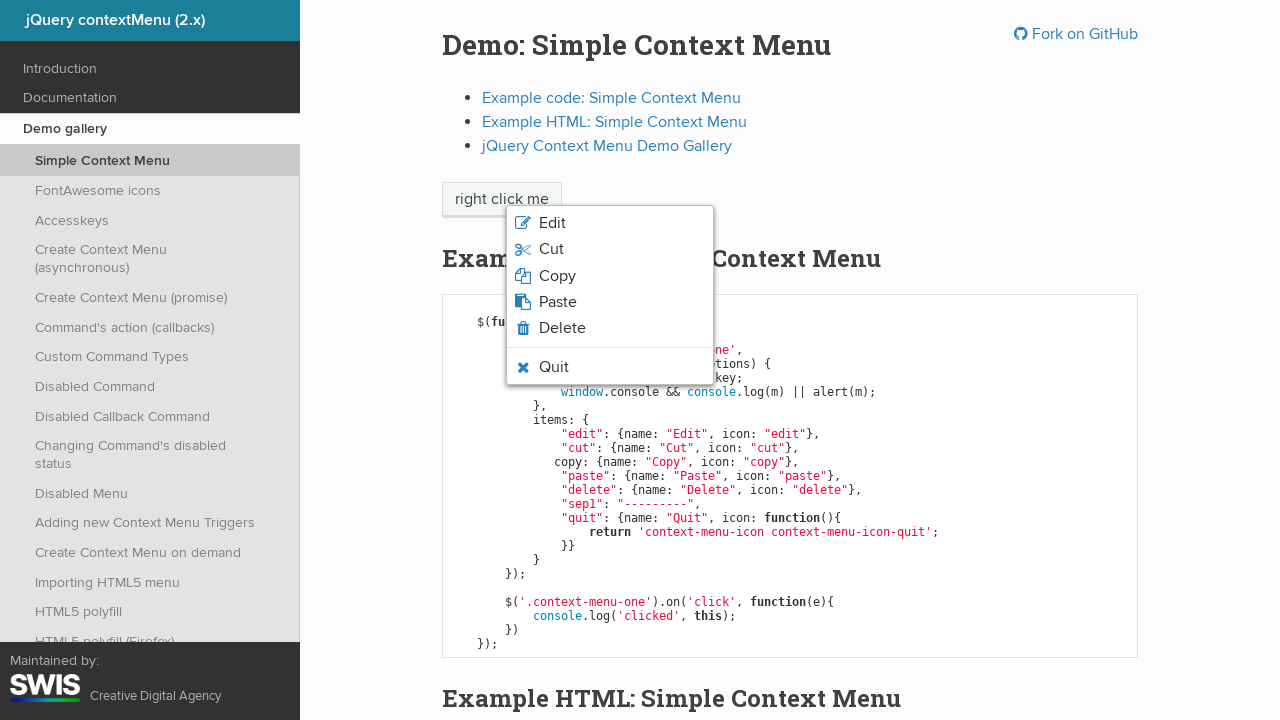

Context menu appeared and is now visible
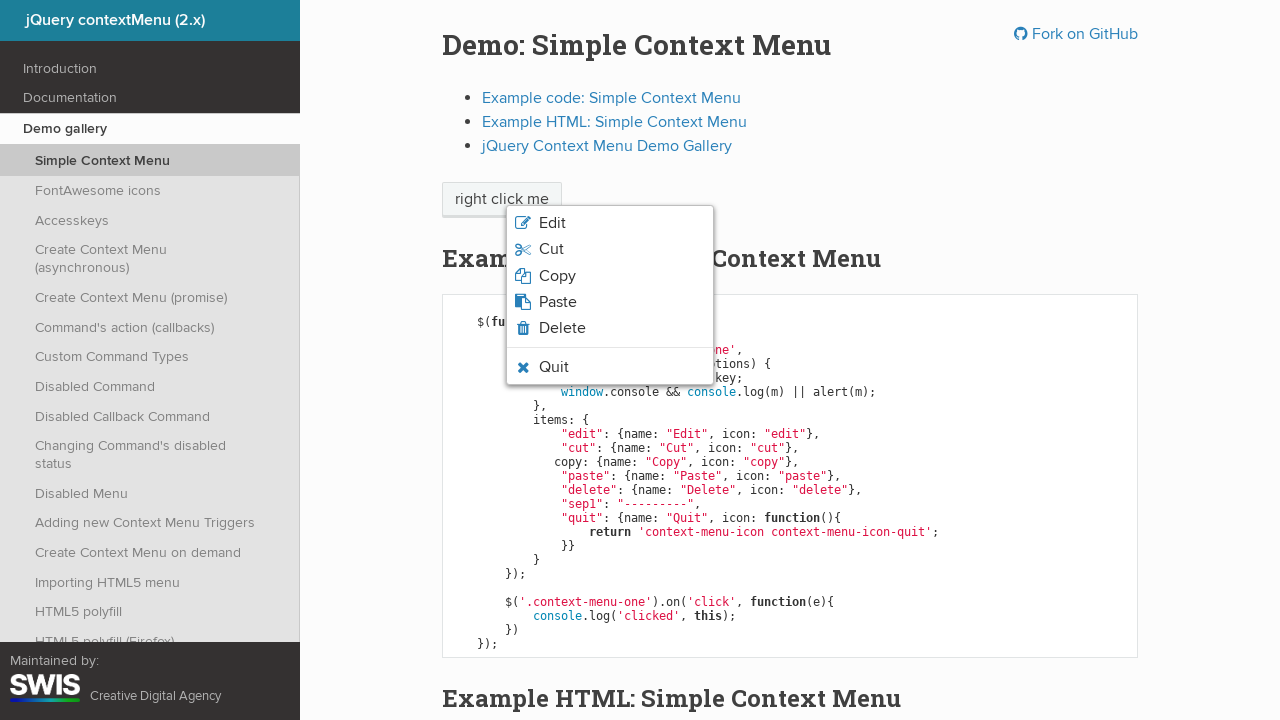

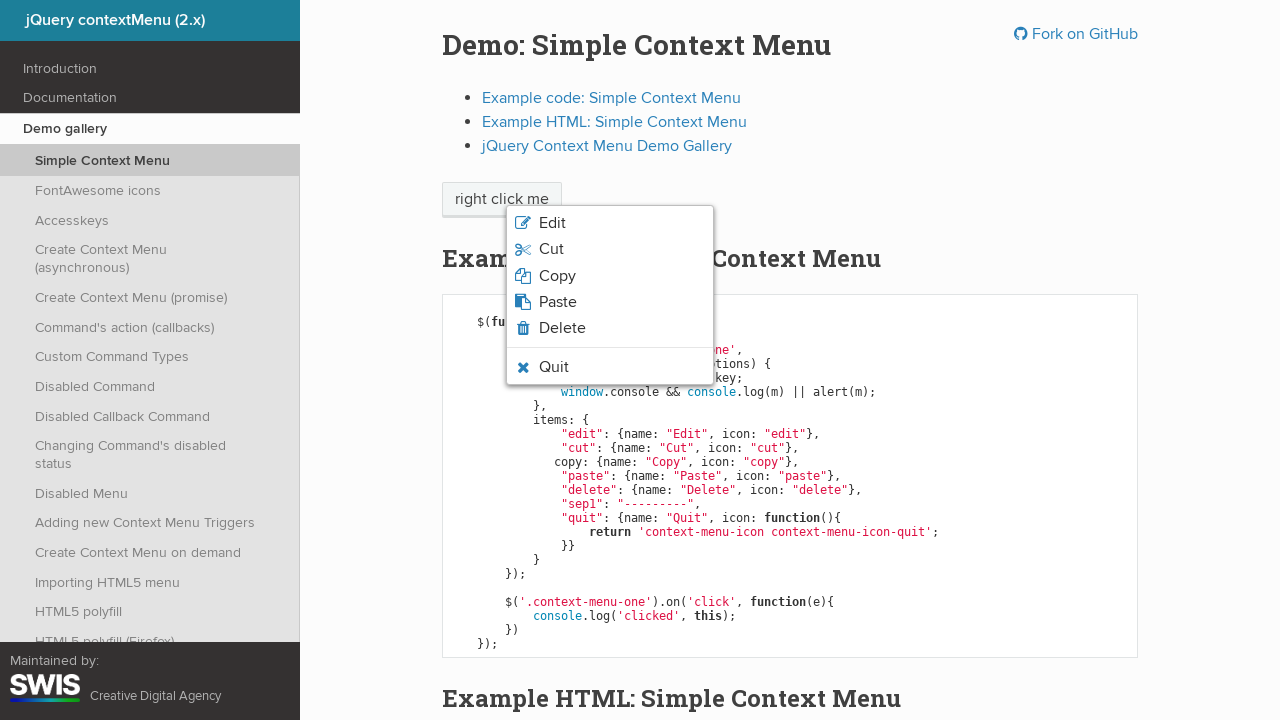